Tests Agoda date picker functionality by selecting check-in and check-out dates one year from the current date

Starting URL: https://www.agoda.com/

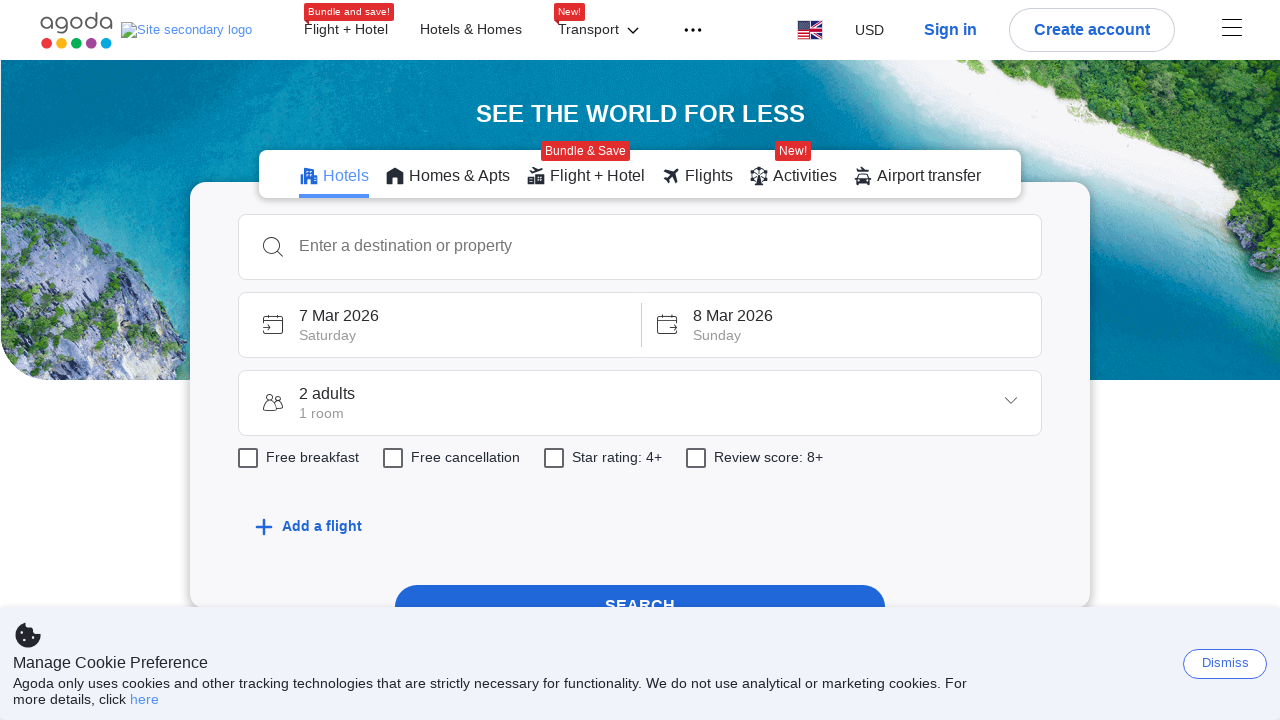

Popup message did not appear, continuing
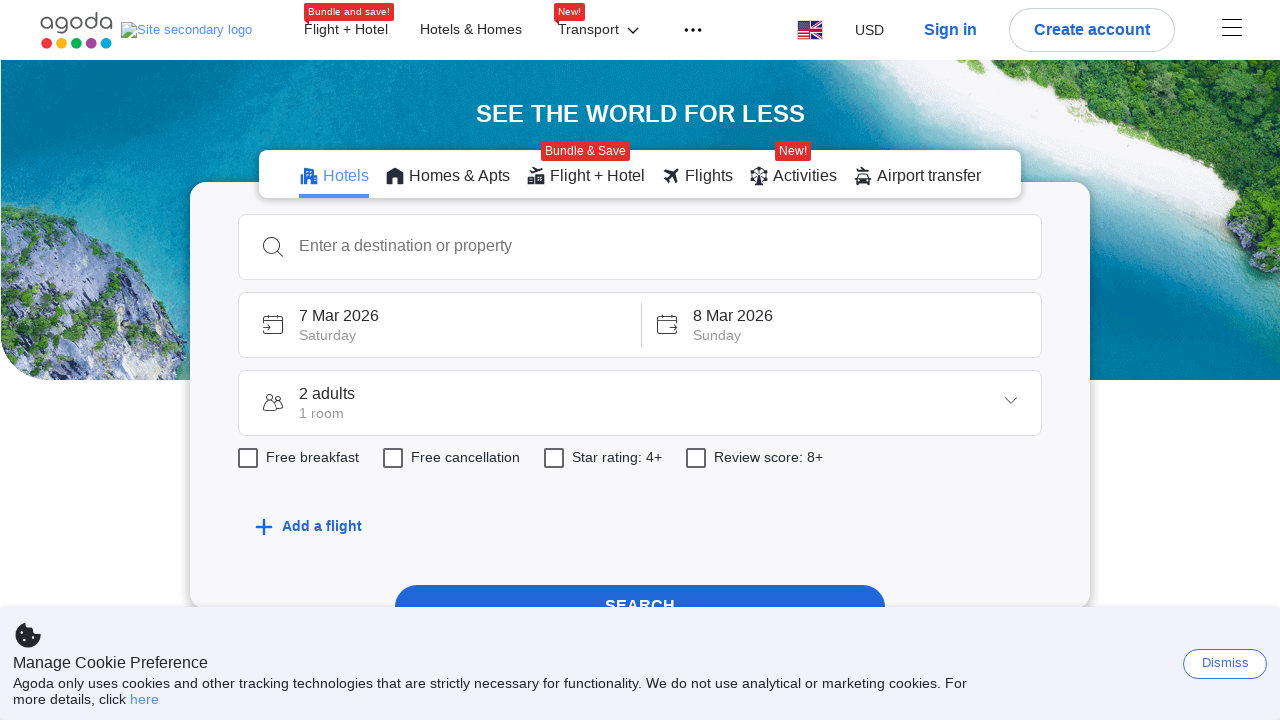

Clicked check-in date box to open calendar at (459, 325) on div[data-selenium='checkInBox']
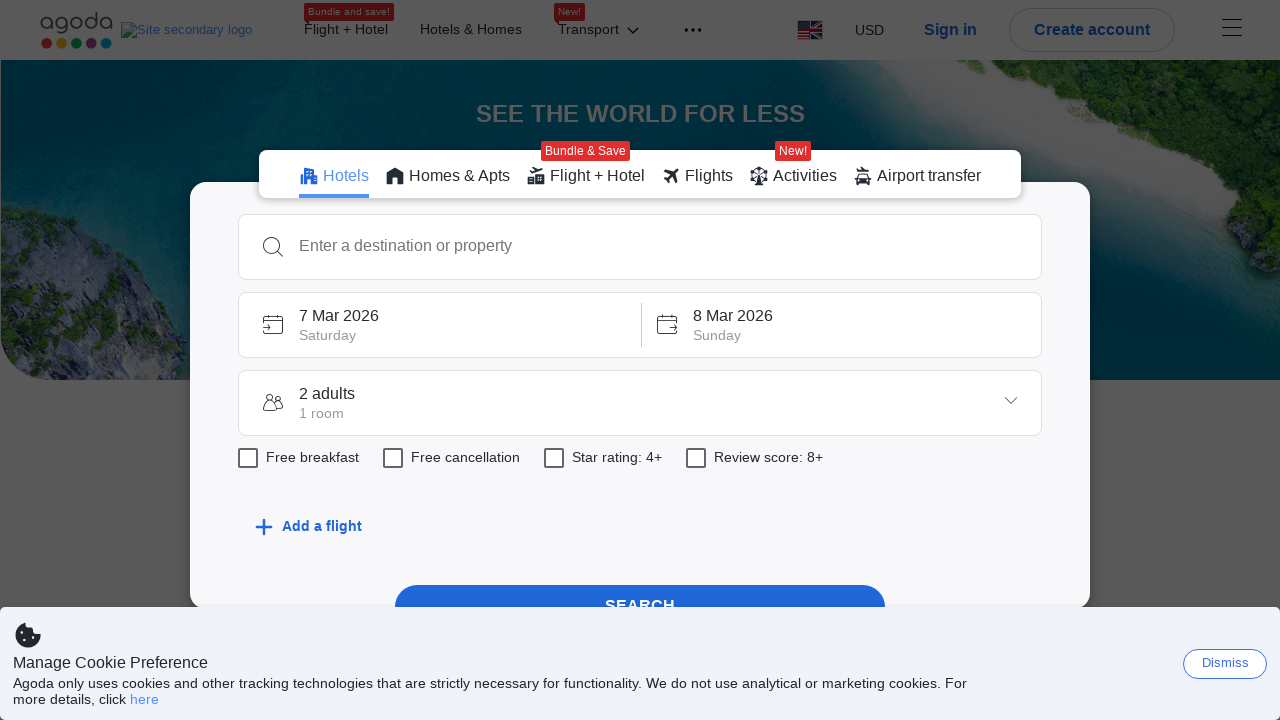

Navigated to next month in calendar (attempt 1) at (796, 408) on button[aria-label='Next Month']
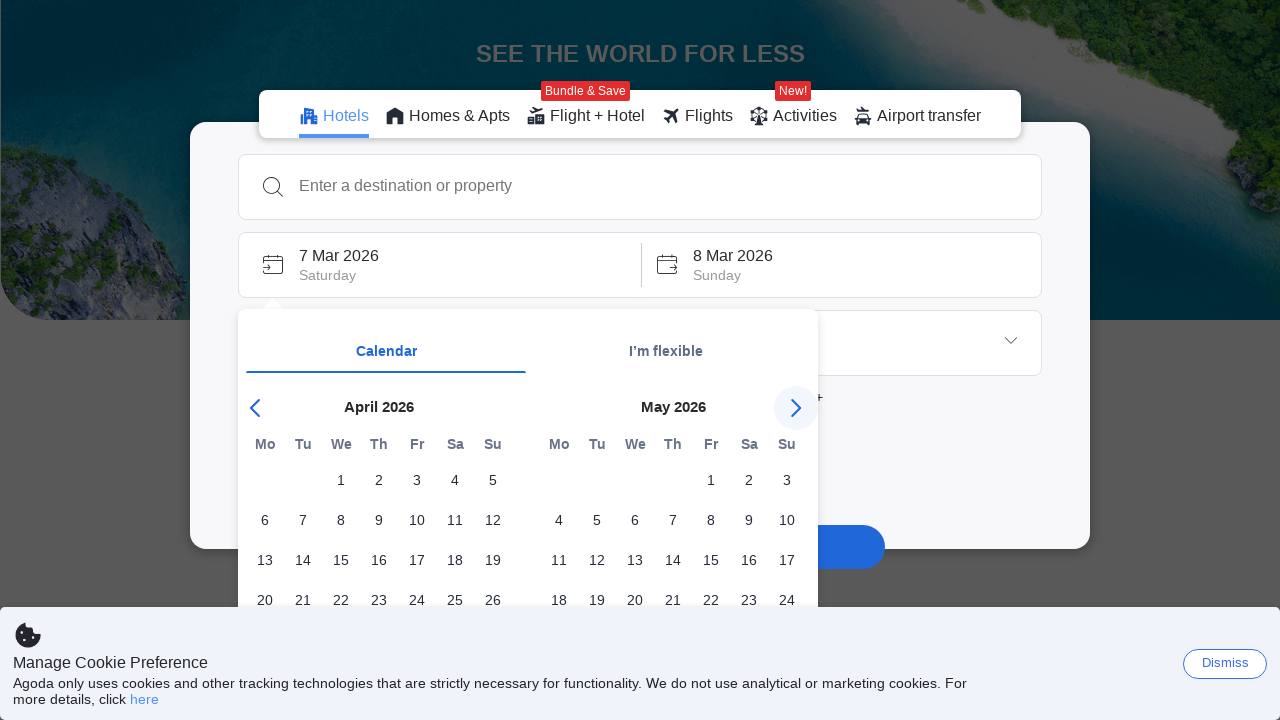

Navigated to next month in calendar (attempt 2) at (796, 408) on button[aria-label='Next Month']
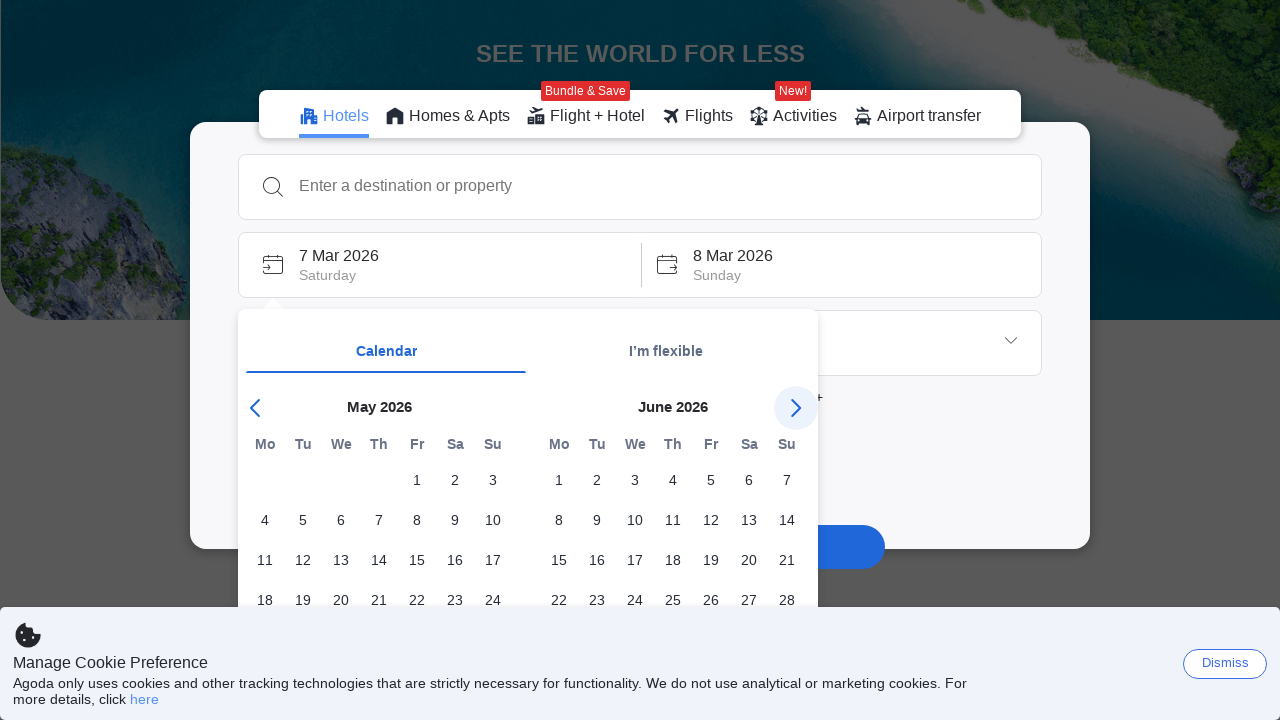

Navigated to next month in calendar (attempt 3) at (796, 408) on button[aria-label='Next Month']
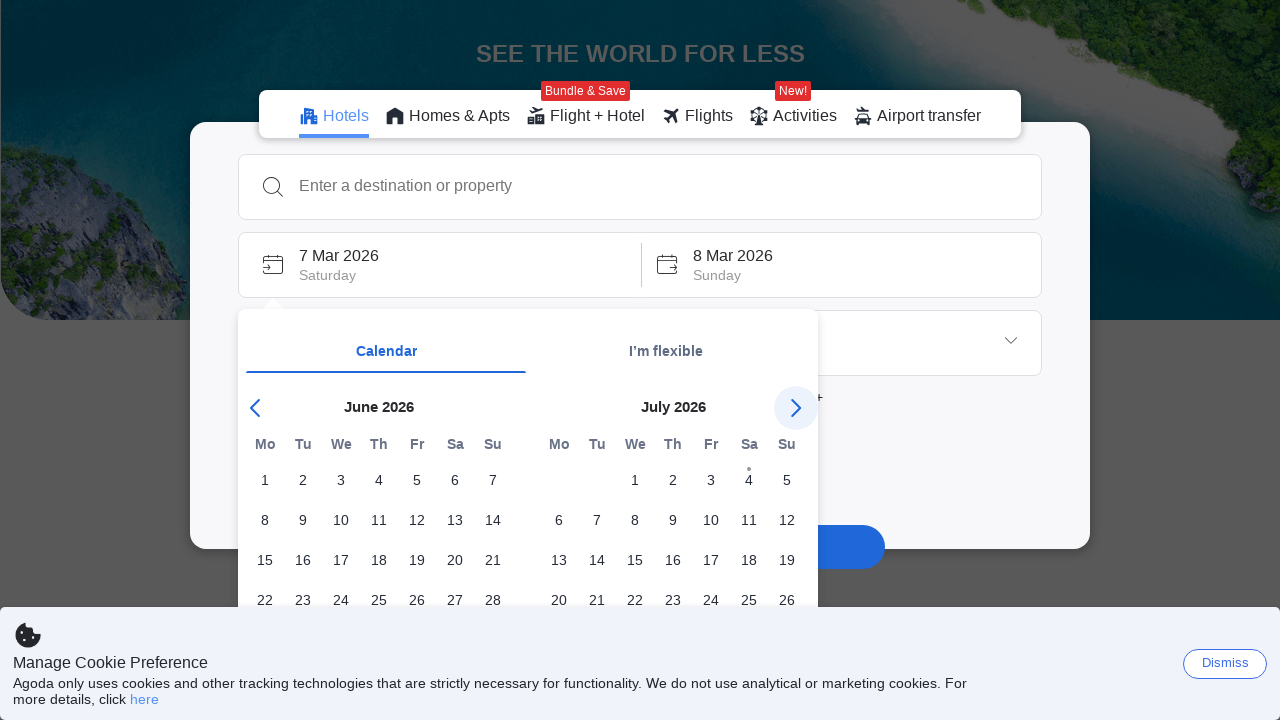

Navigated to next month in calendar (attempt 4) at (796, 408) on button[aria-label='Next Month']
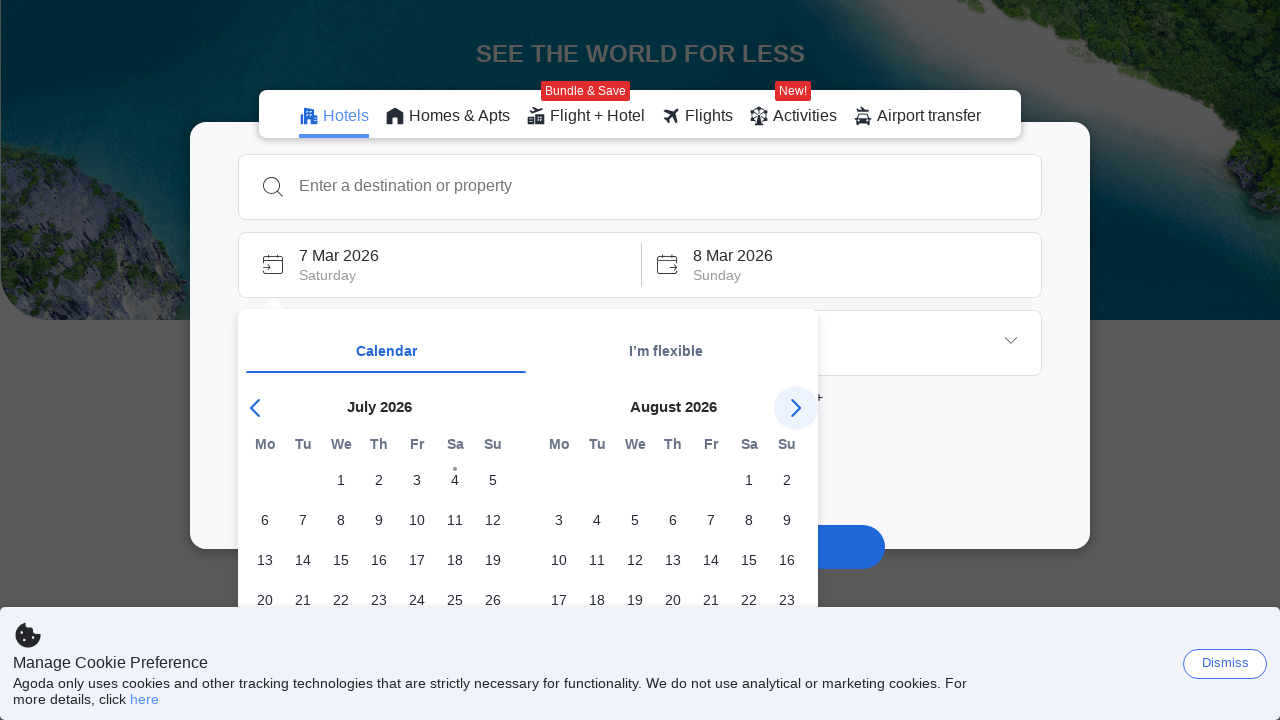

Navigated to next month in calendar (attempt 5) at (796, 408) on button[aria-label='Next Month']
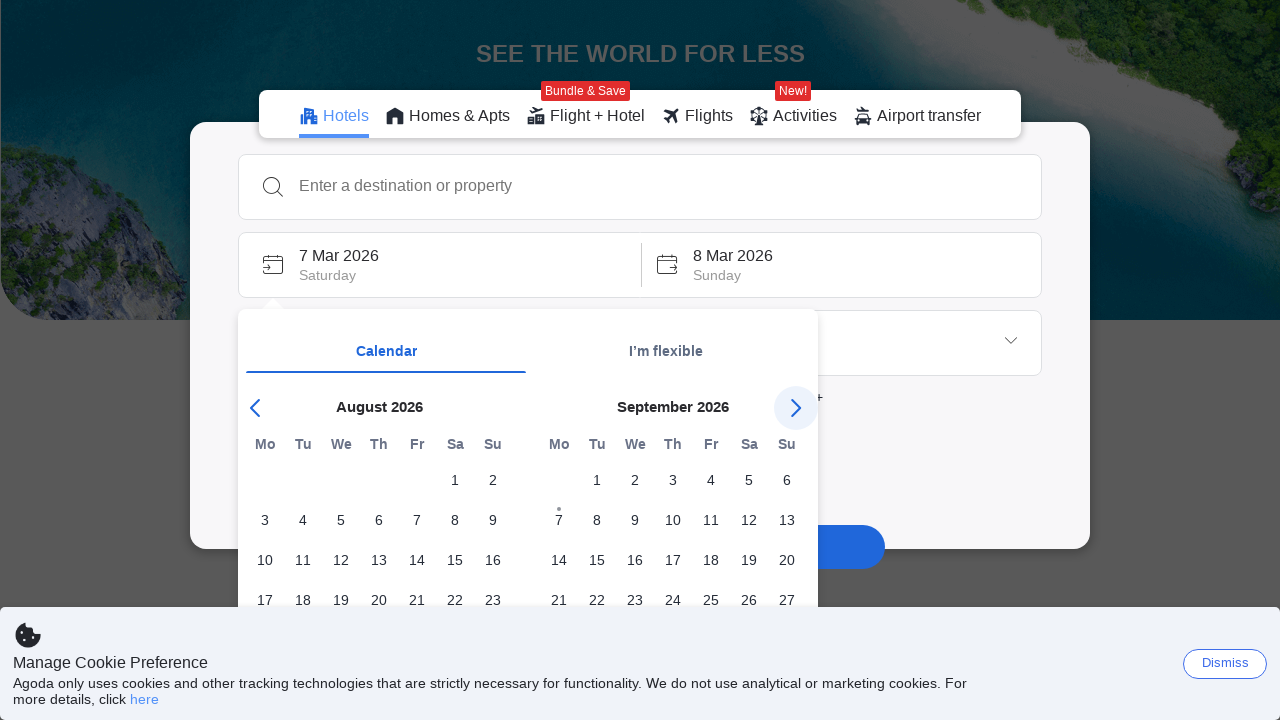

Navigated to next month in calendar (attempt 6) at (796, 408) on button[aria-label='Next Month']
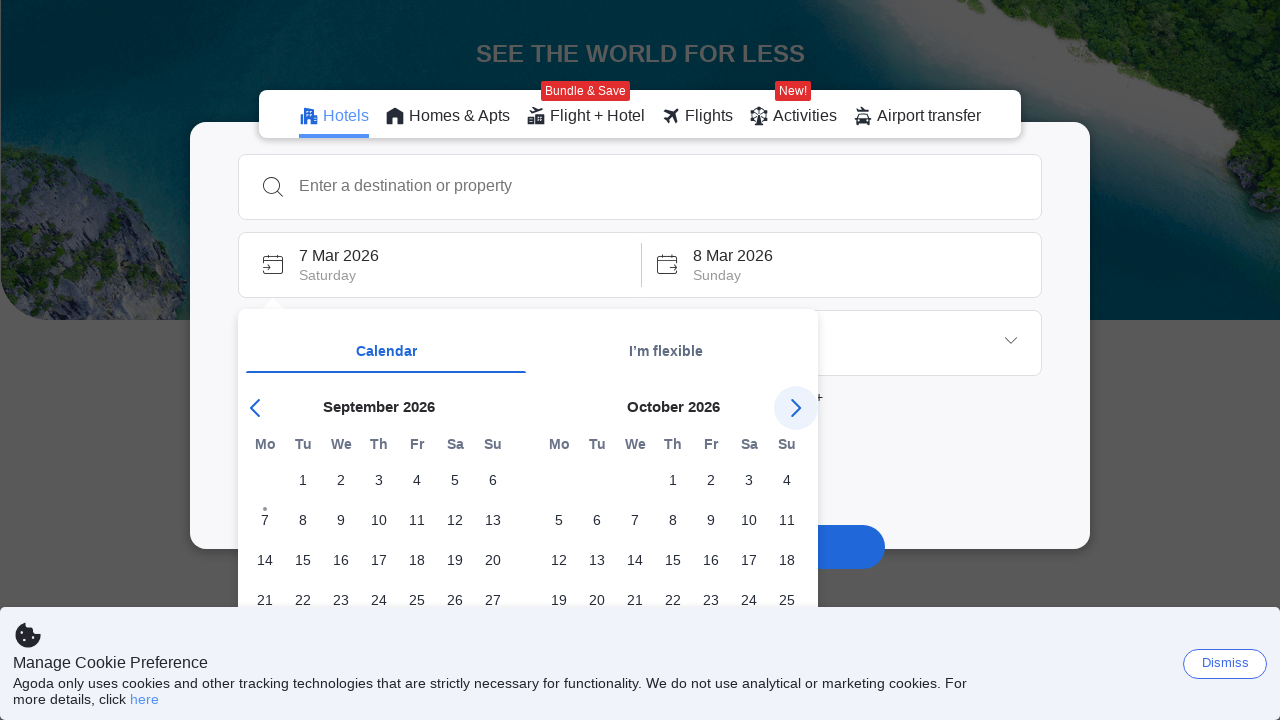

Navigated to next month in calendar (attempt 7) at (796, 408) on button[aria-label='Next Month']
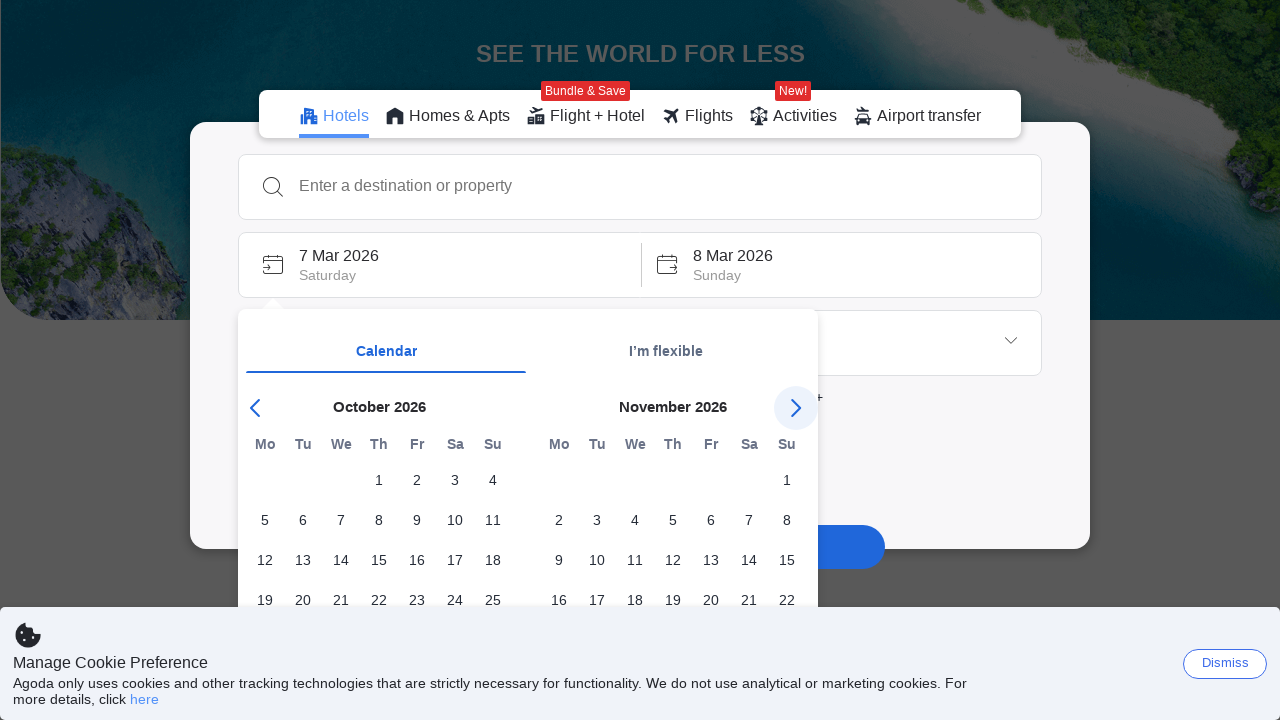

Navigated to next month in calendar (attempt 8) at (796, 408) on button[aria-label='Next Month']
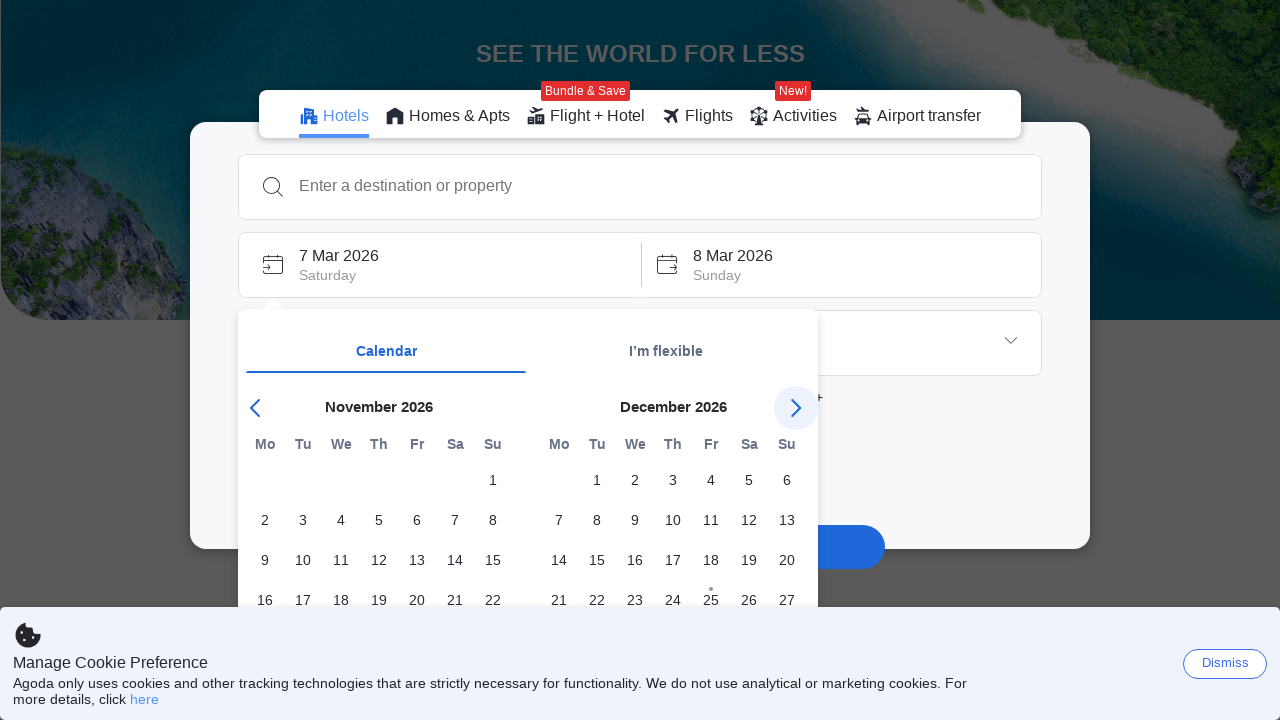

Navigated to next month in calendar (attempt 9) at (796, 408) on button[aria-label='Next Month']
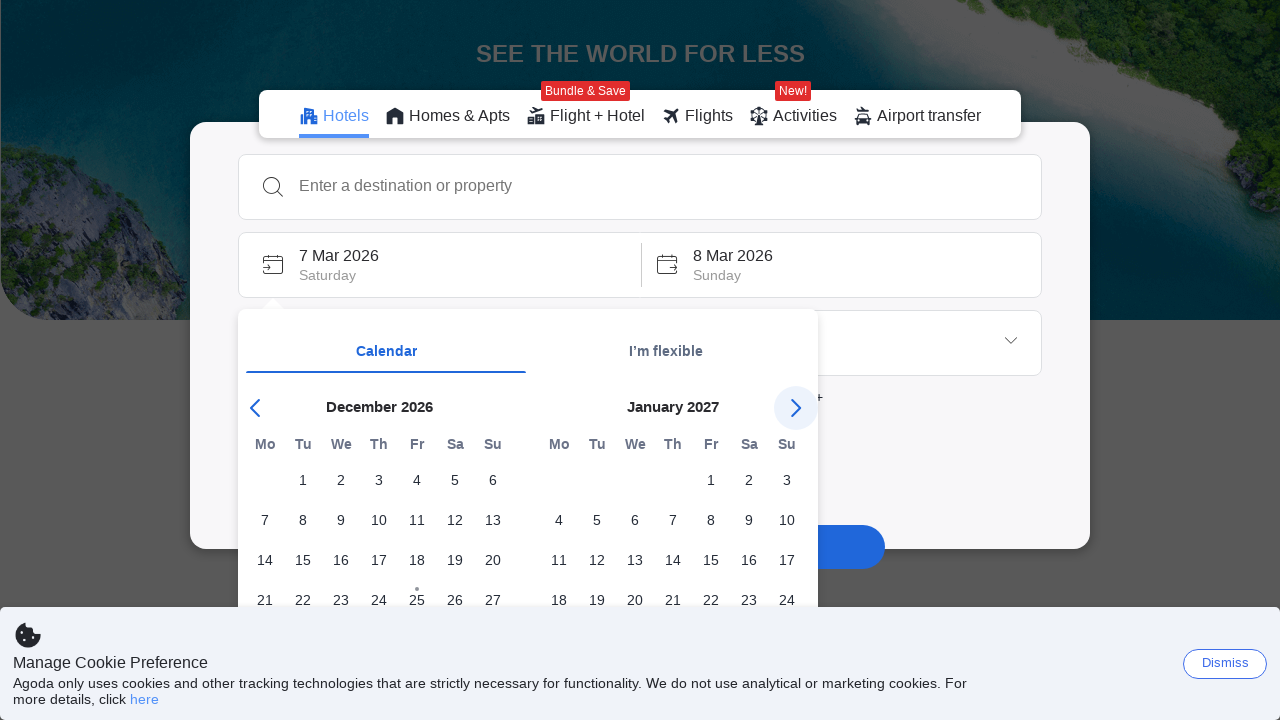

Navigated to next month in calendar (attempt 10) at (796, 408) on button[aria-label='Next Month']
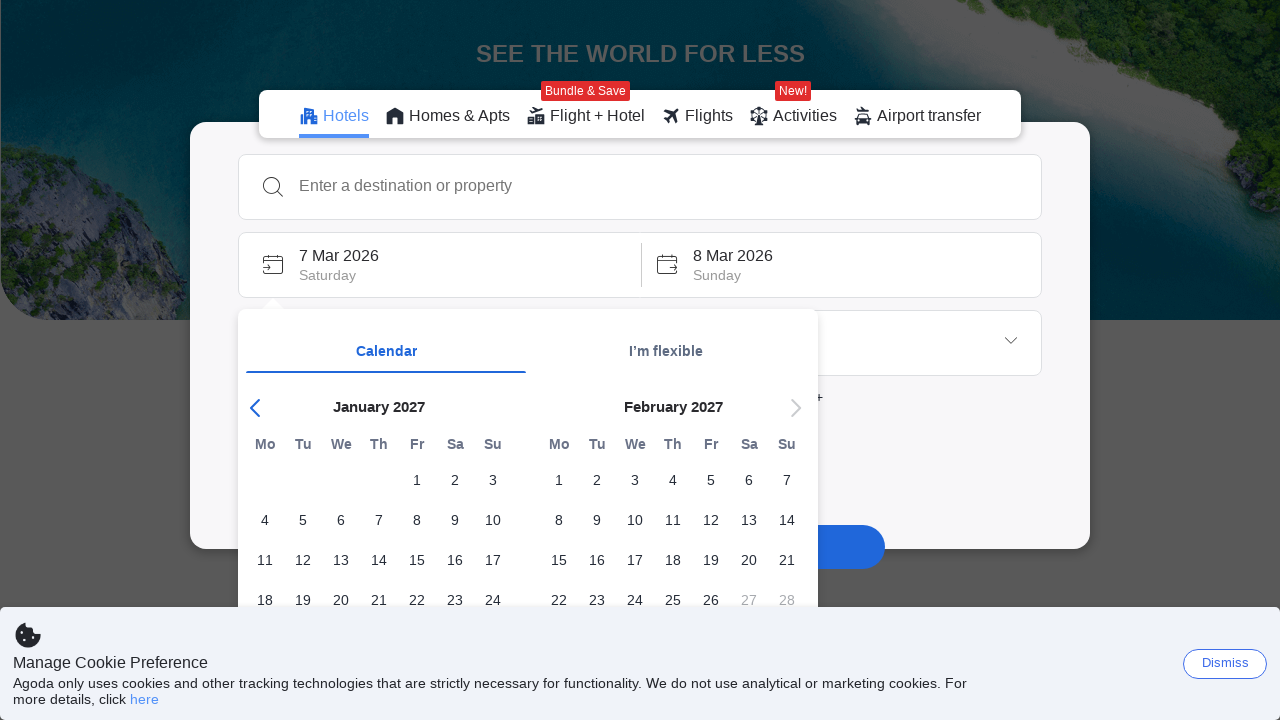

Clicked check-in date: 24 February 2027 at (635, 600) on //div[text()='February 2027']/..//span[text()='24']
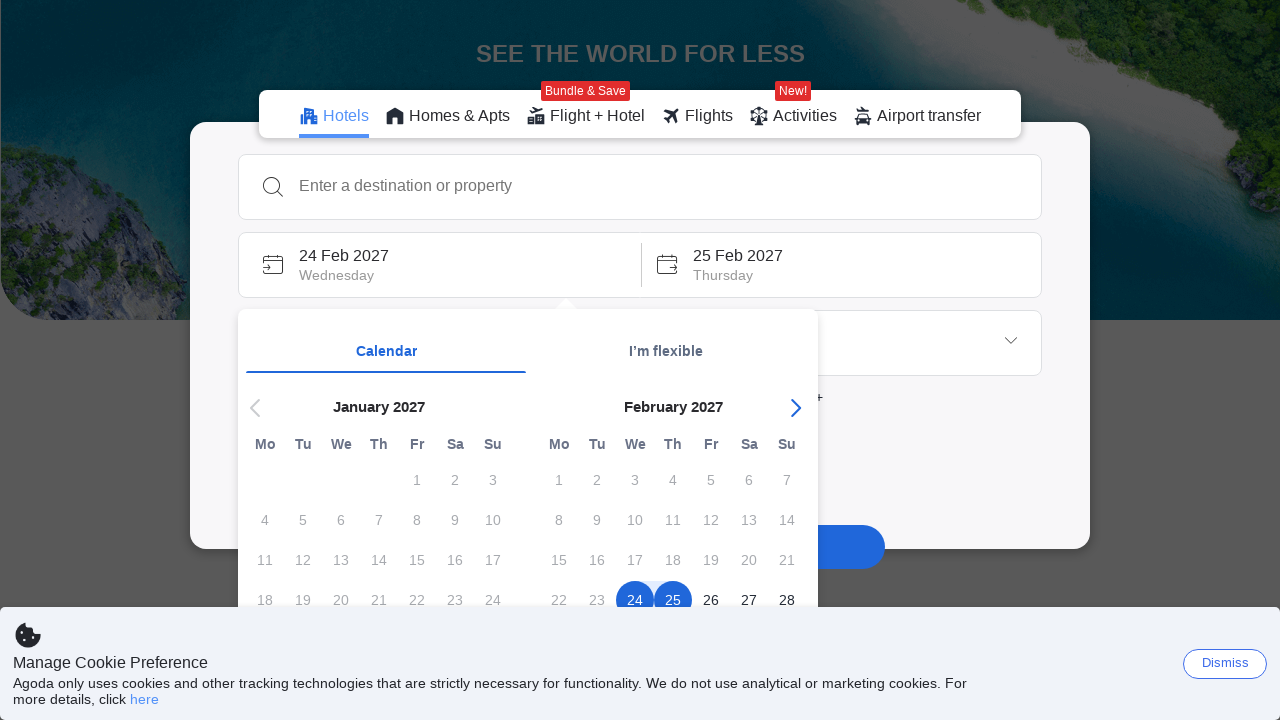

Clicked check-out date: 25 February 2027 at (673, 600) on //div[text()='February 2027']/..//span[text()='25']
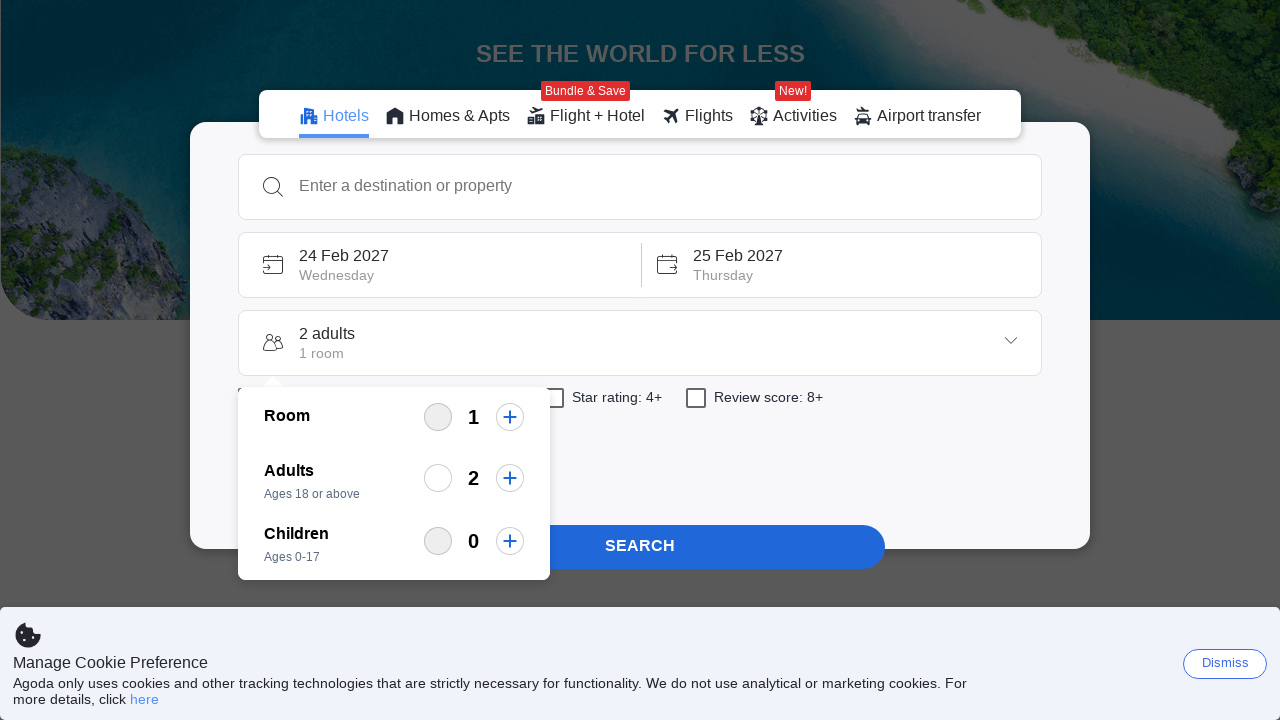

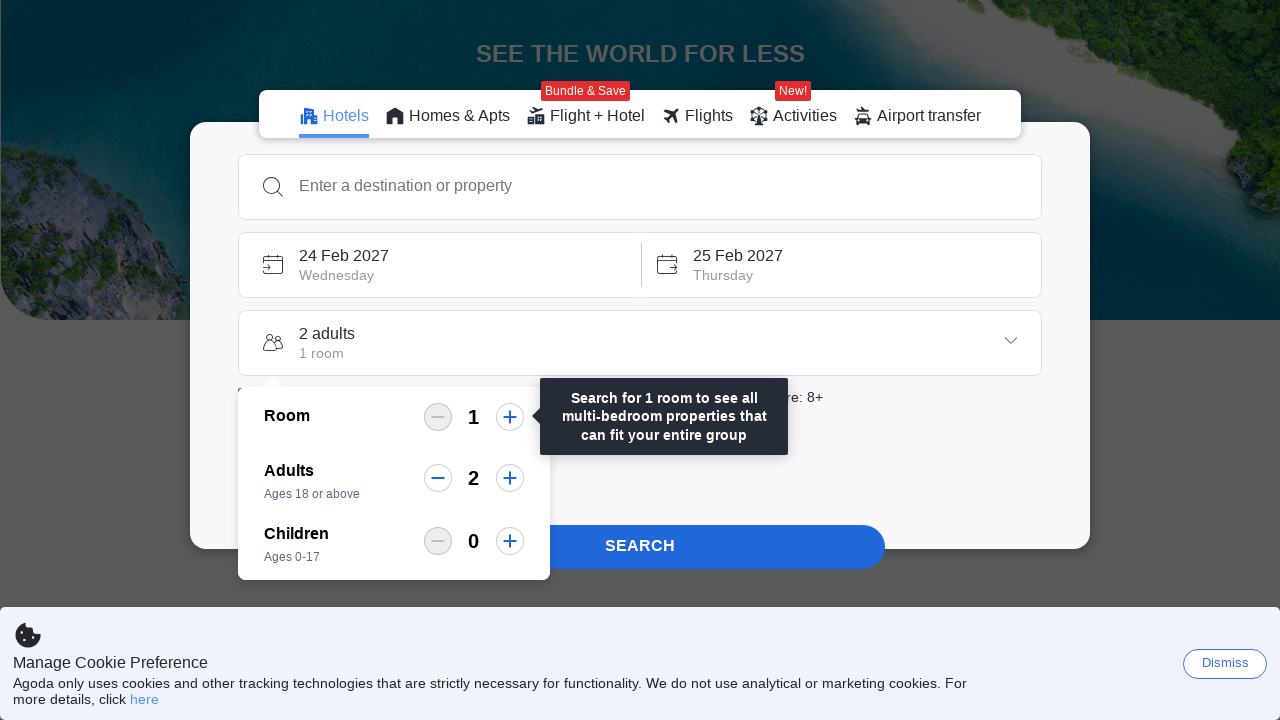